Tests alert functionality by clicking a button to trigger an alert and then accepting it

Starting URL: https://demoqa.com/alerts

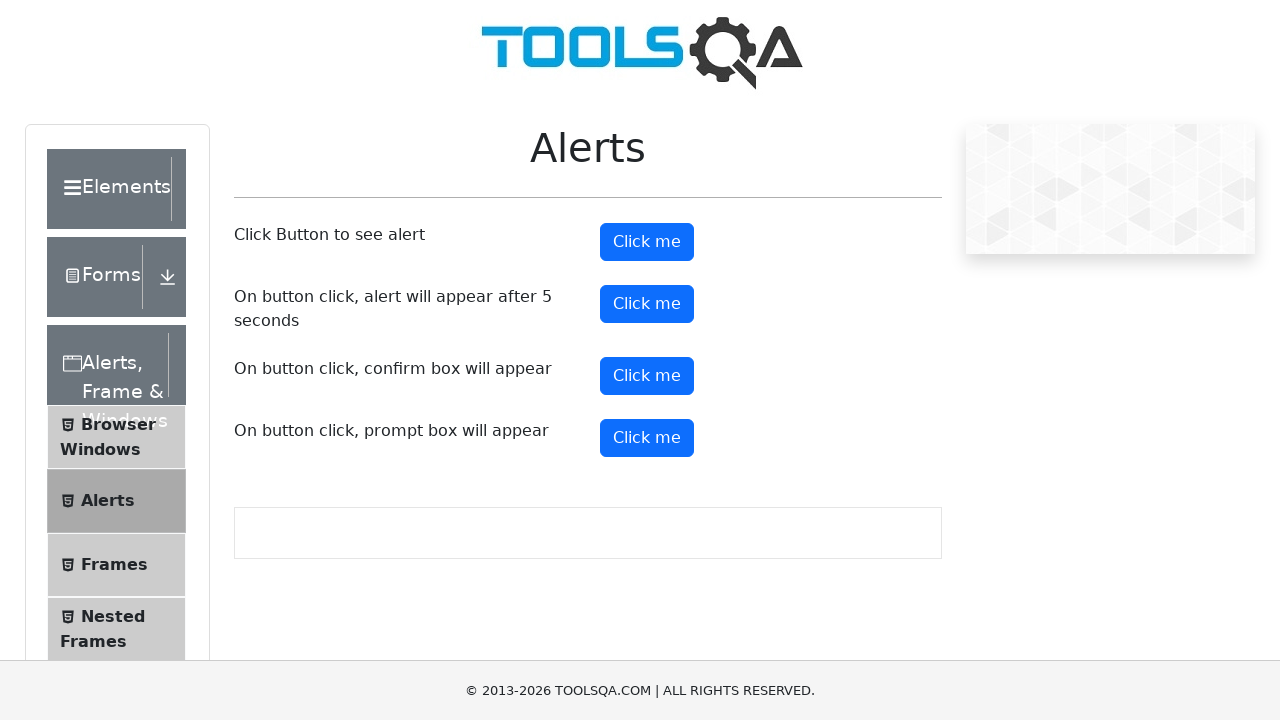

Clicked the alert button to trigger an alert at (647, 242) on #alertButton
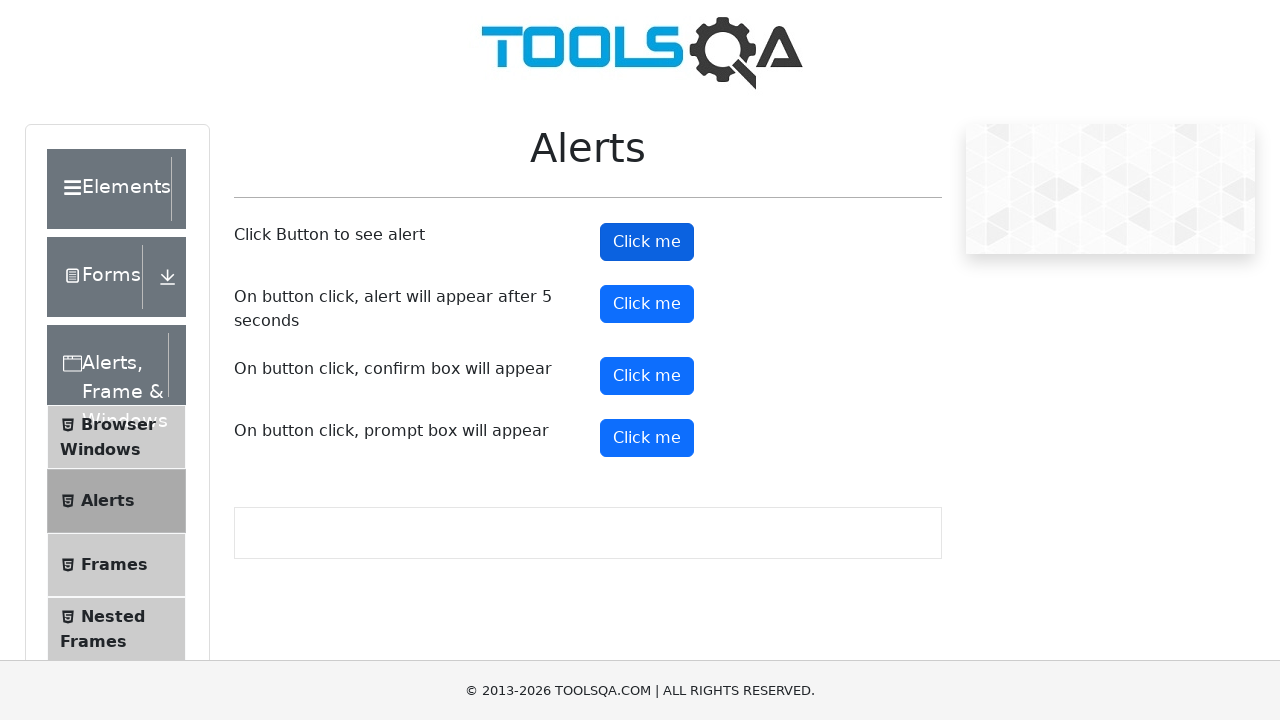

Registered dialog handler to accept alerts
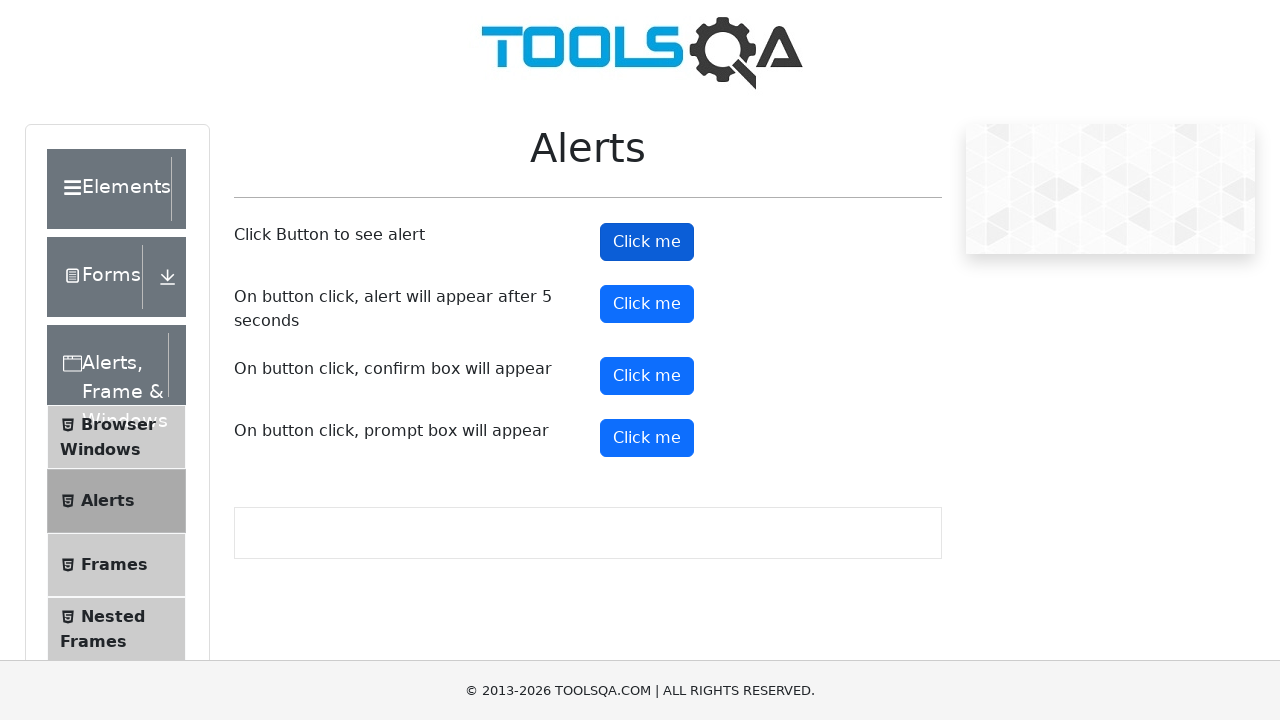

Clicked the alert button again to trigger alert and accept it at (647, 242) on #alertButton
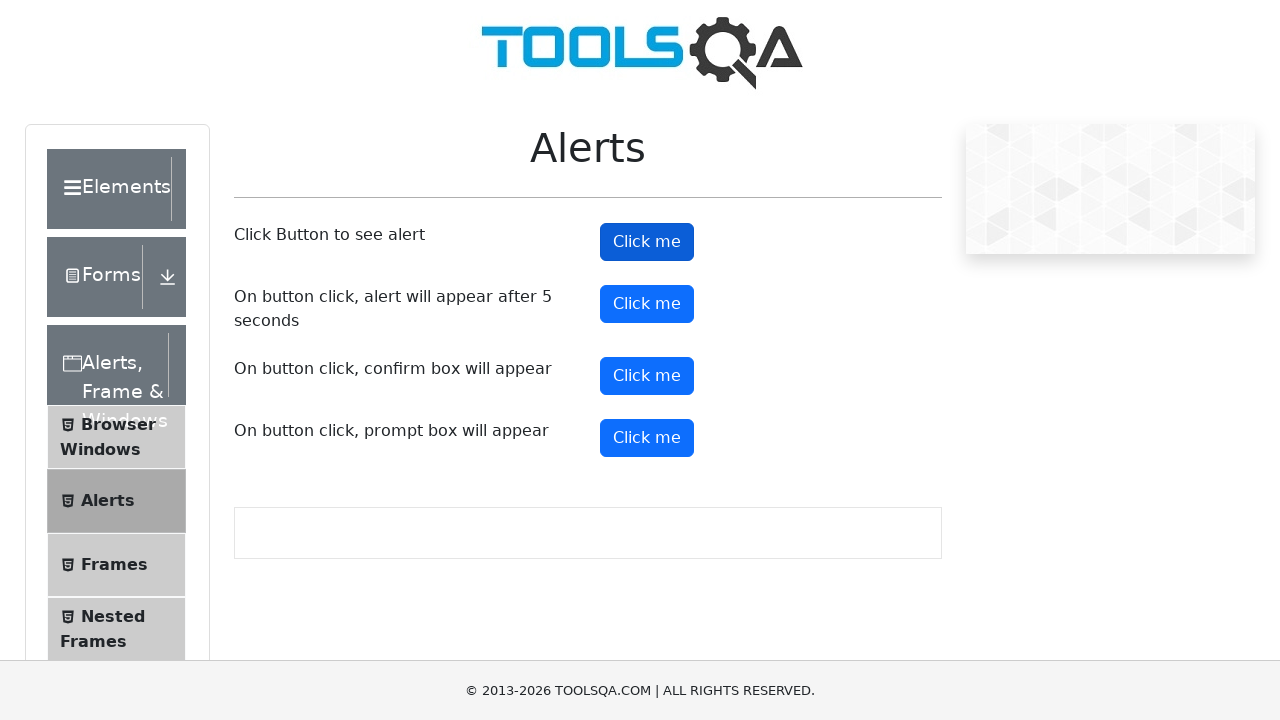

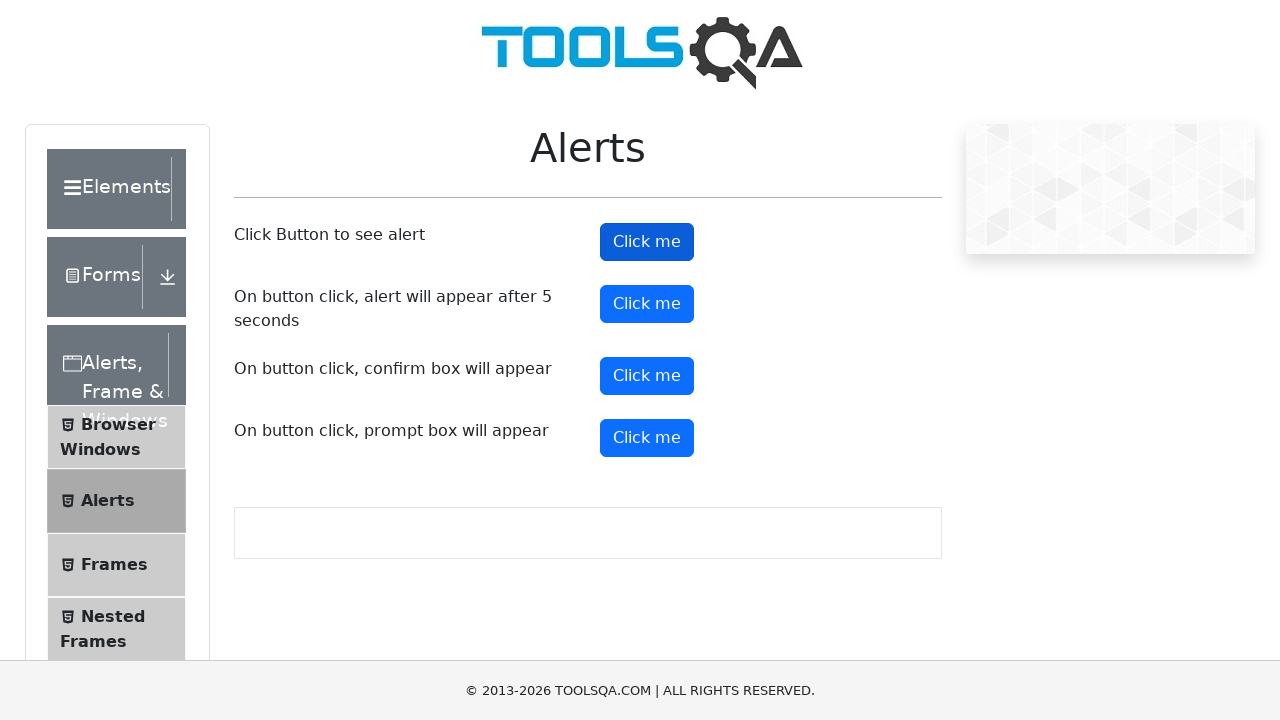